Navigates to Trends24 US page and waits for trending topics to load, verifying the trend card elements are displayed

Starting URL: https://trends24.in/united-states/

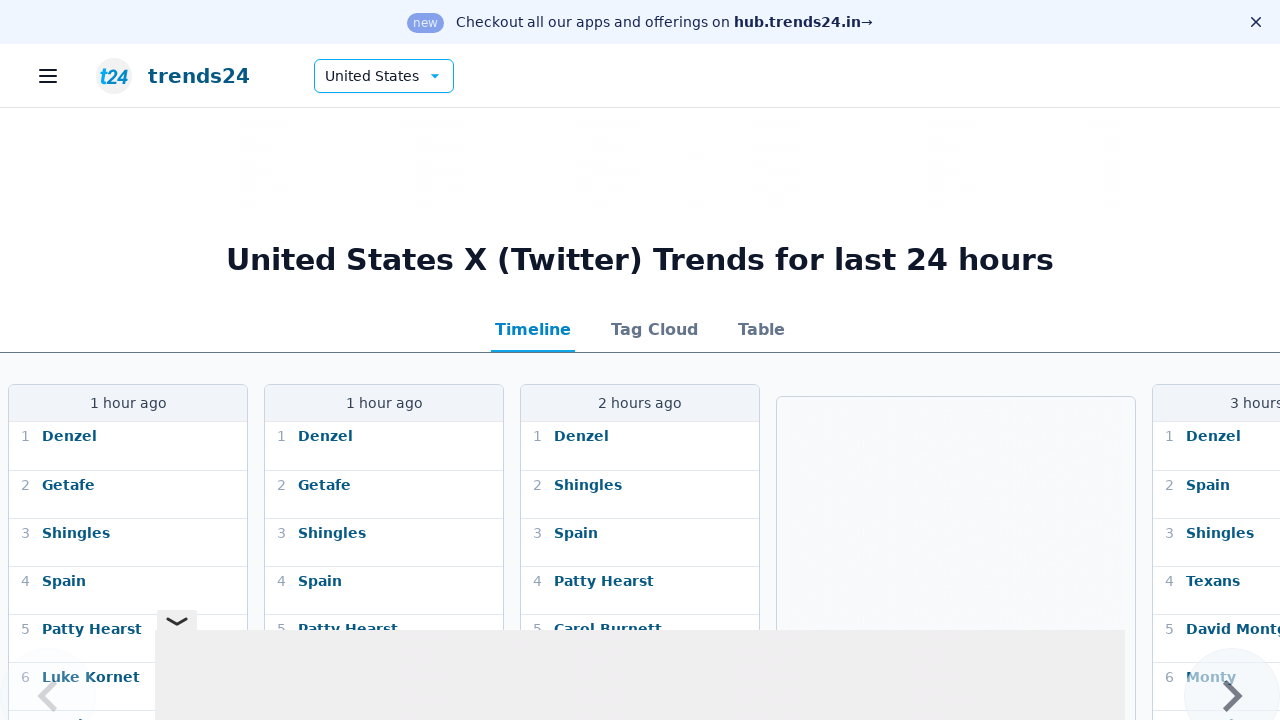

Navigated to Trends24 US page
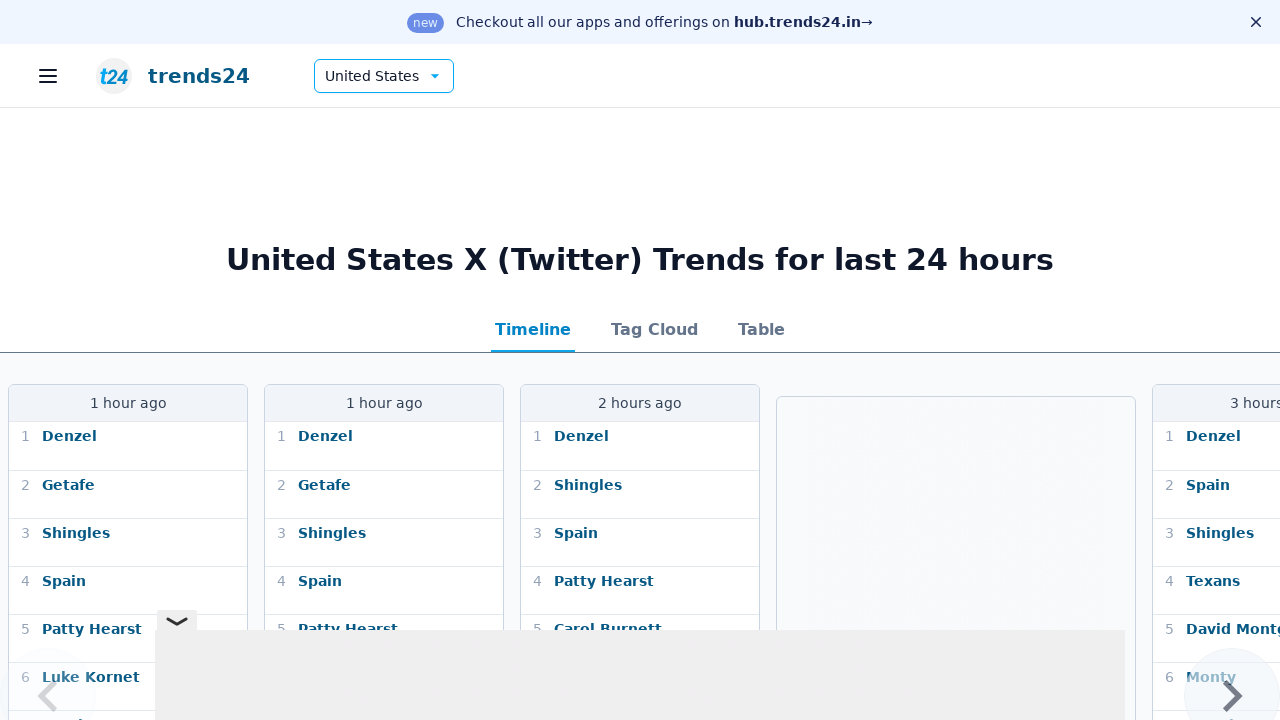

Waited for trending topics to load - trend card elements are now displayed
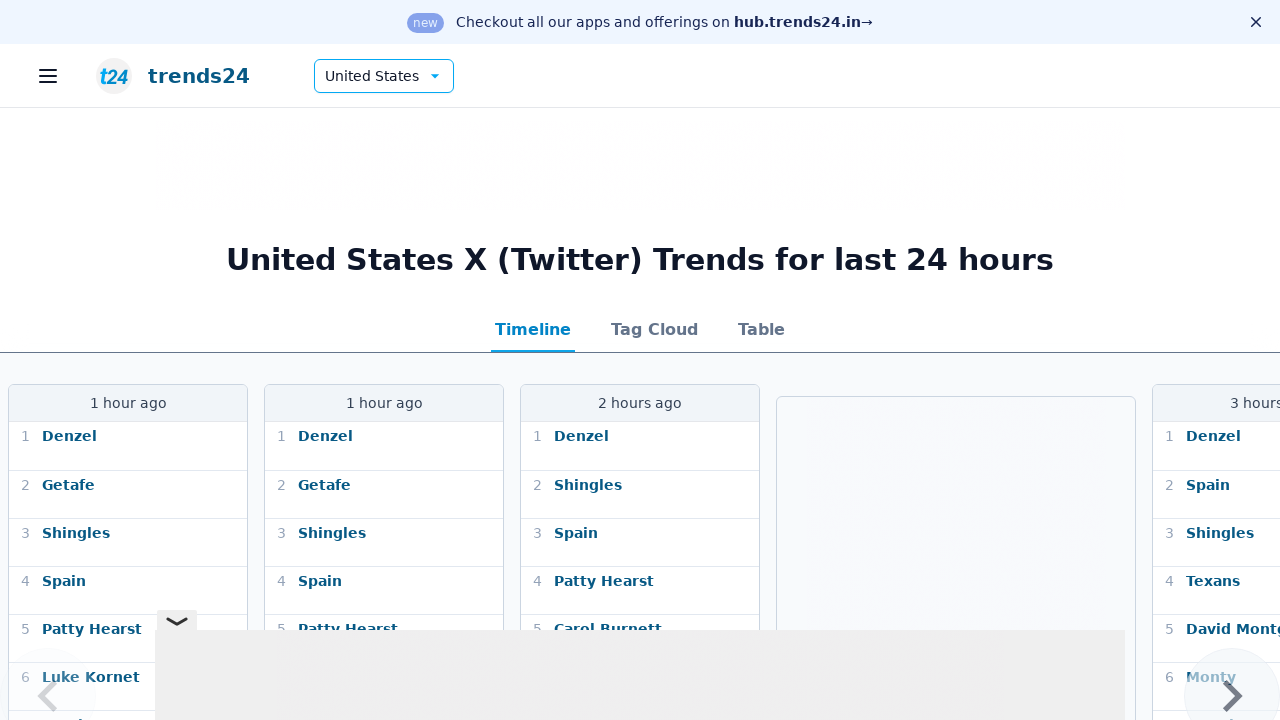

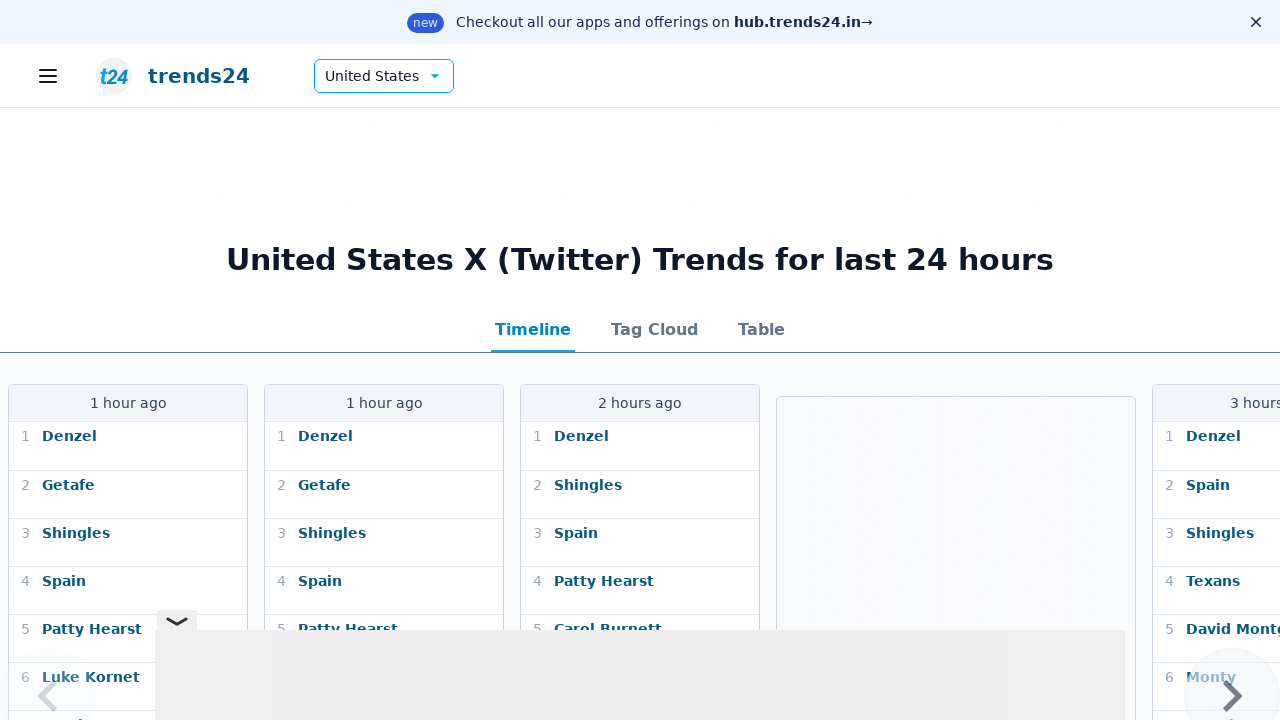